Tests right-click (context click) functionality on DemoQA by navigating to Elements > Buttons and performing a right-click action, then verifying the success message.

Starting URL: https://demoqa.com/

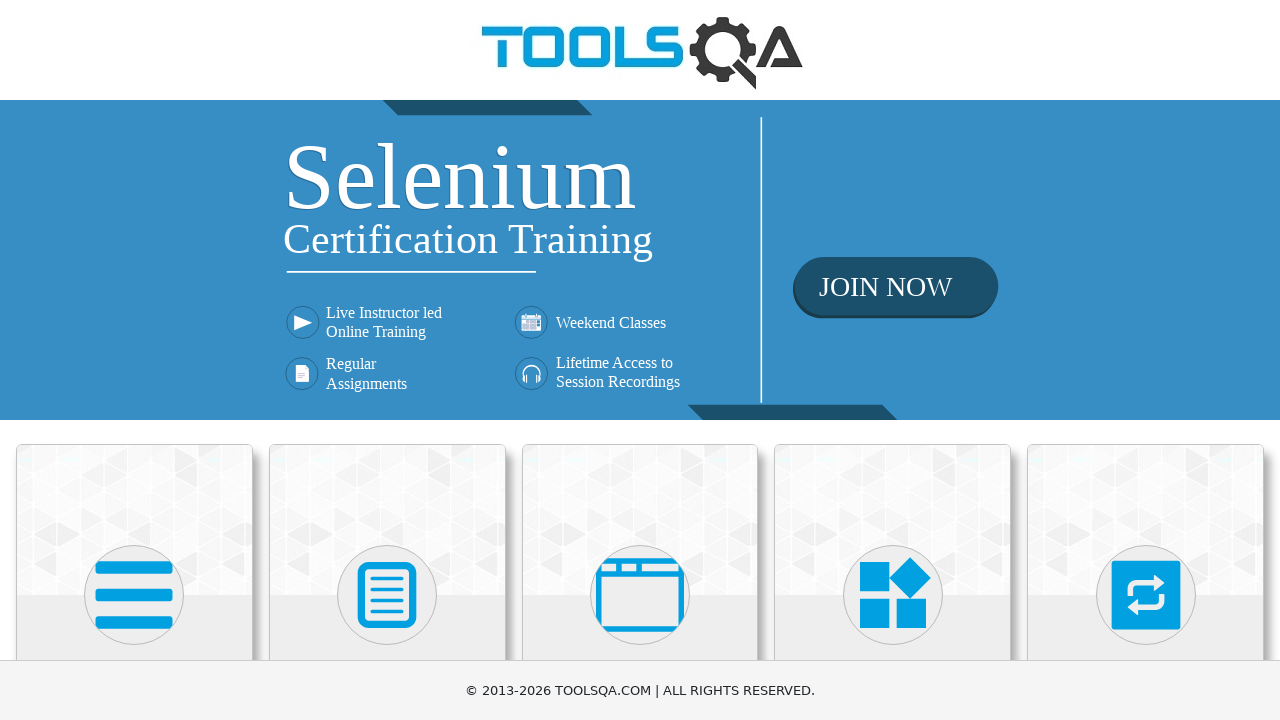

Clicked on Elements card at (134, 360) on xpath=//h5[text()='Elements']
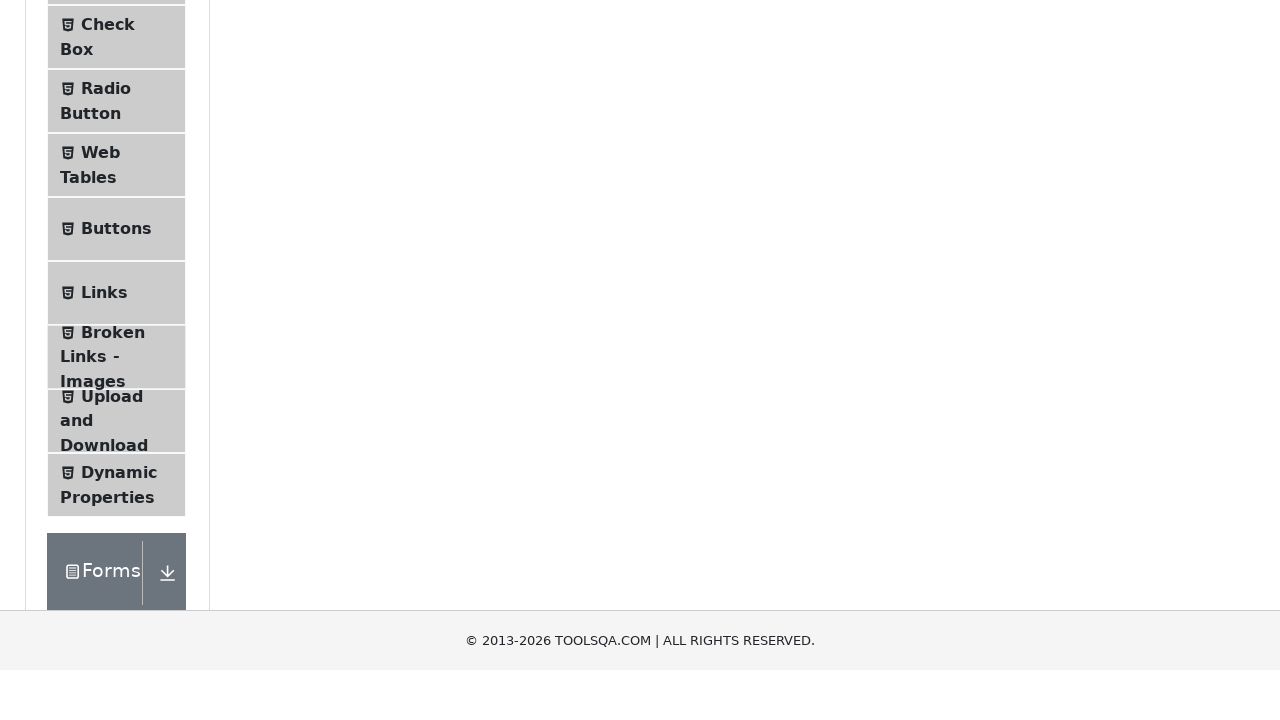

Clicked on Buttons menu item at (116, 517) on xpath=//span[@class='text' and text()='Buttons']
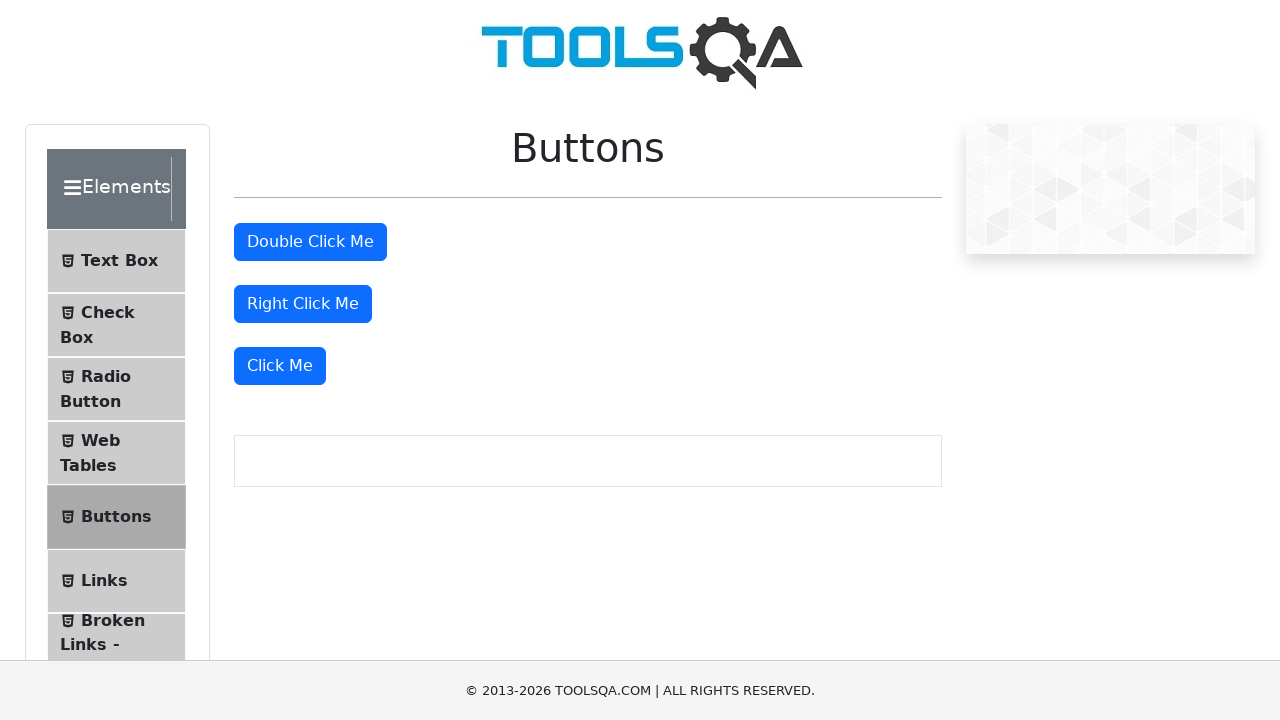

Right-clicked on the right click button at (303, 304) on #rightClickBtn
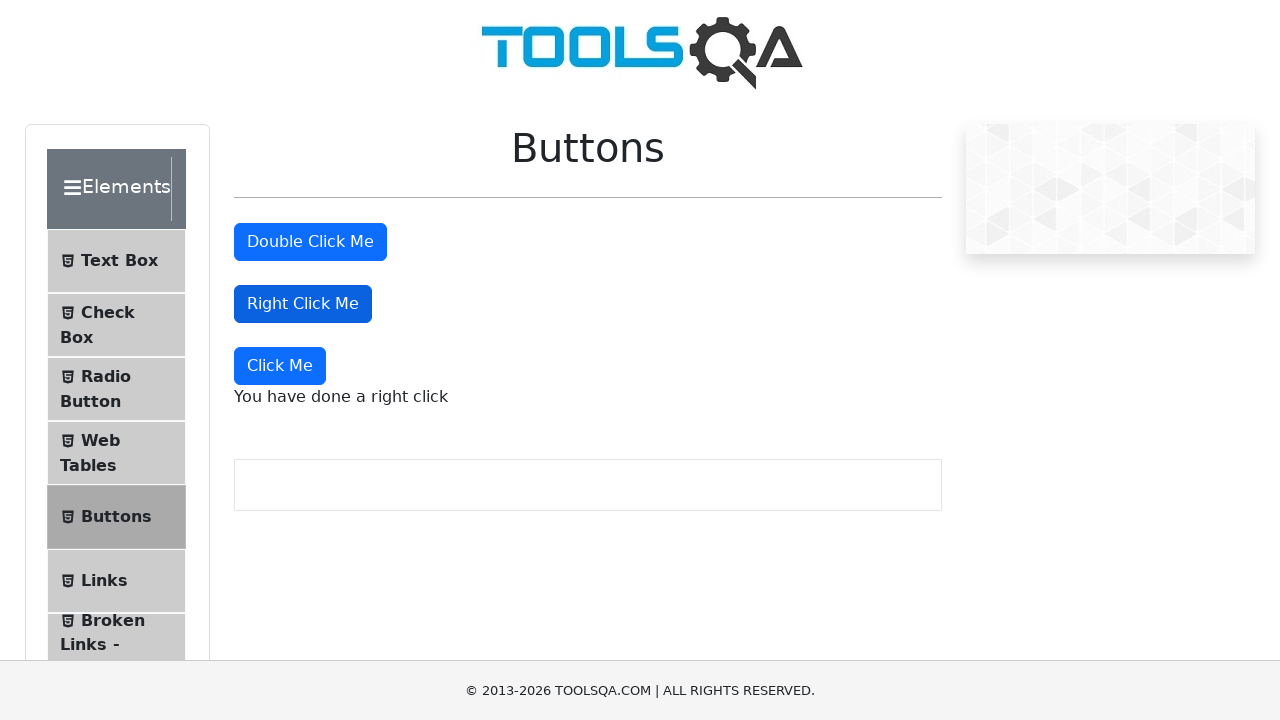

Right-click success message appeared
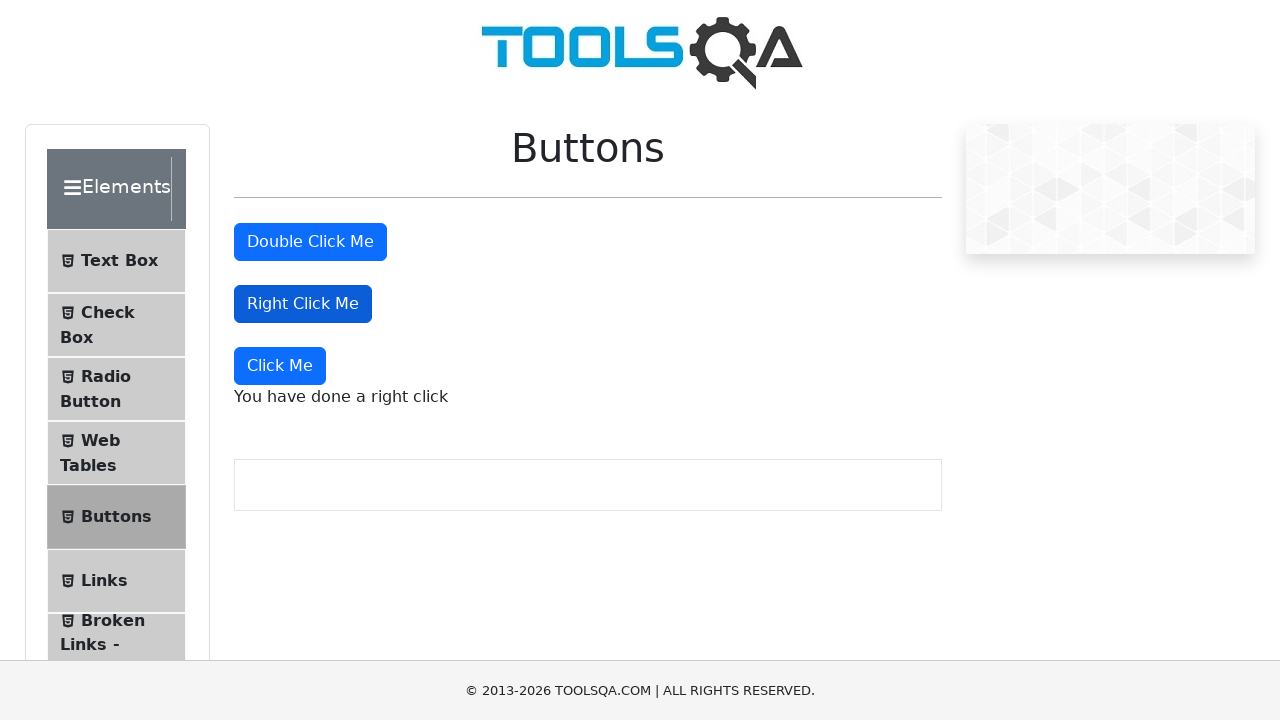

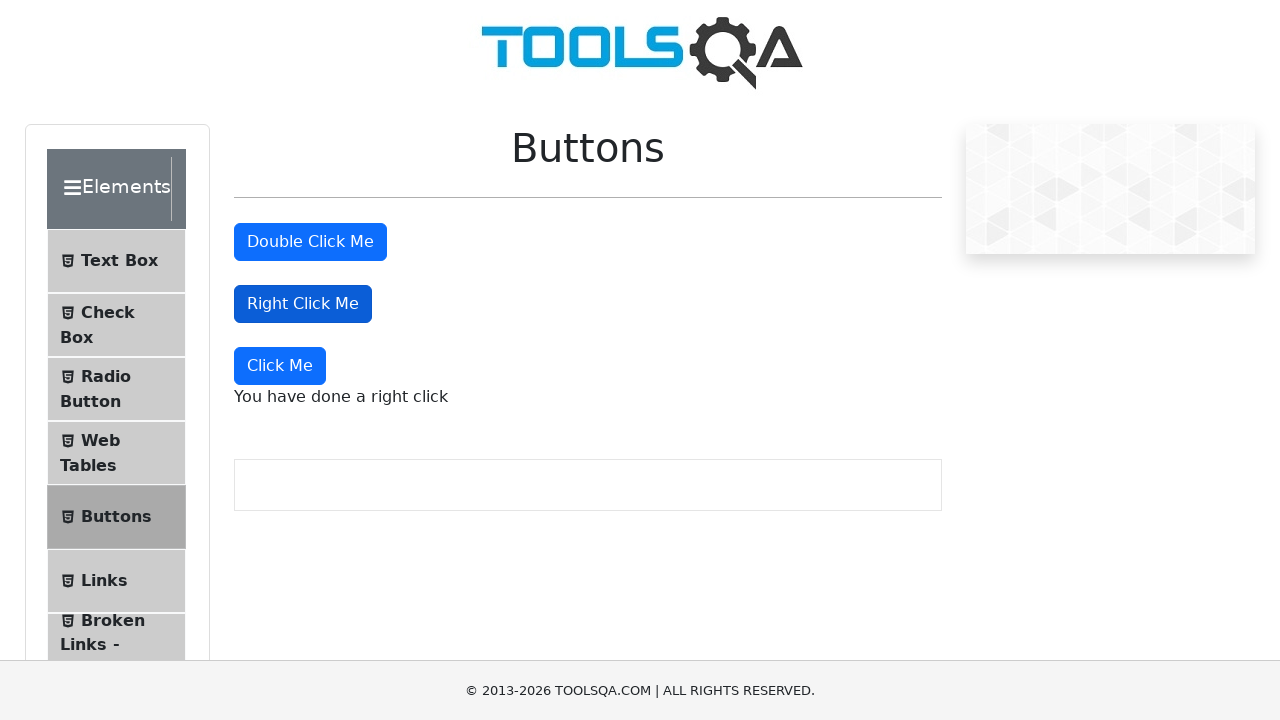